Tests that edits are cancelled when pressing Escape key

Starting URL: https://demo.playwright.dev/todomvc

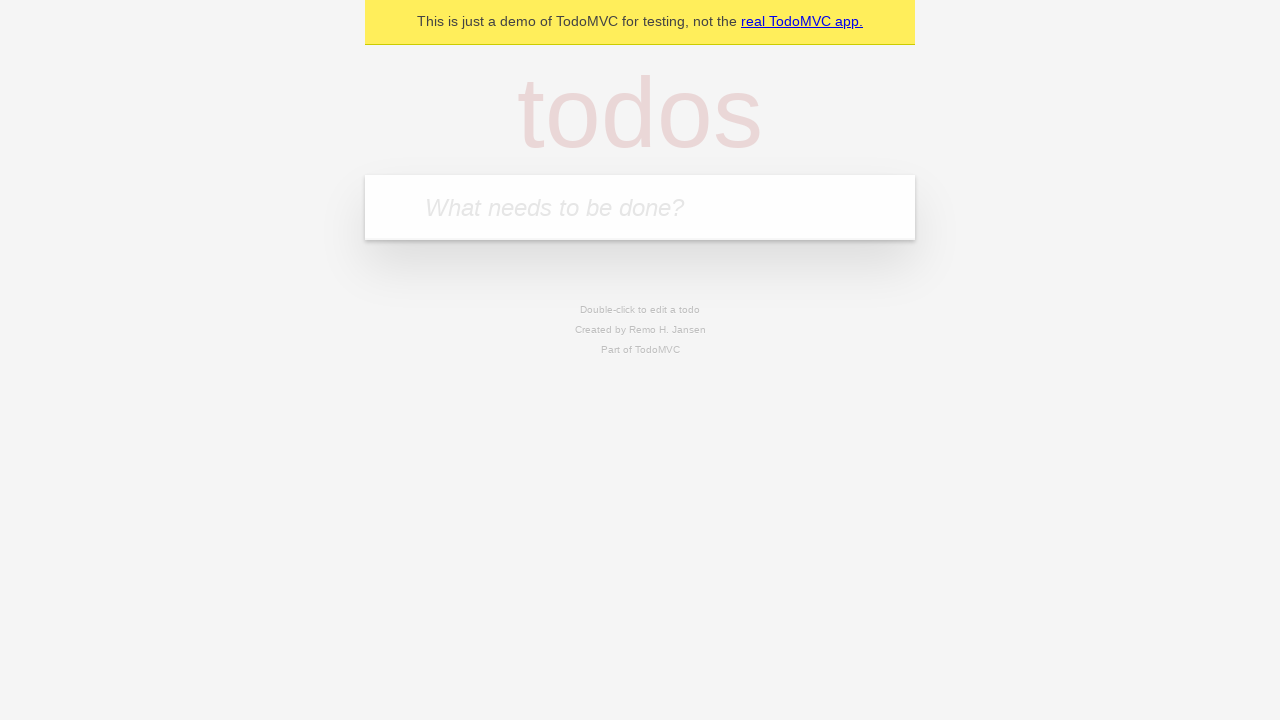

Filled input field with 'buy some cheese' on internal:attr=[placeholder="What needs to be done?"i]
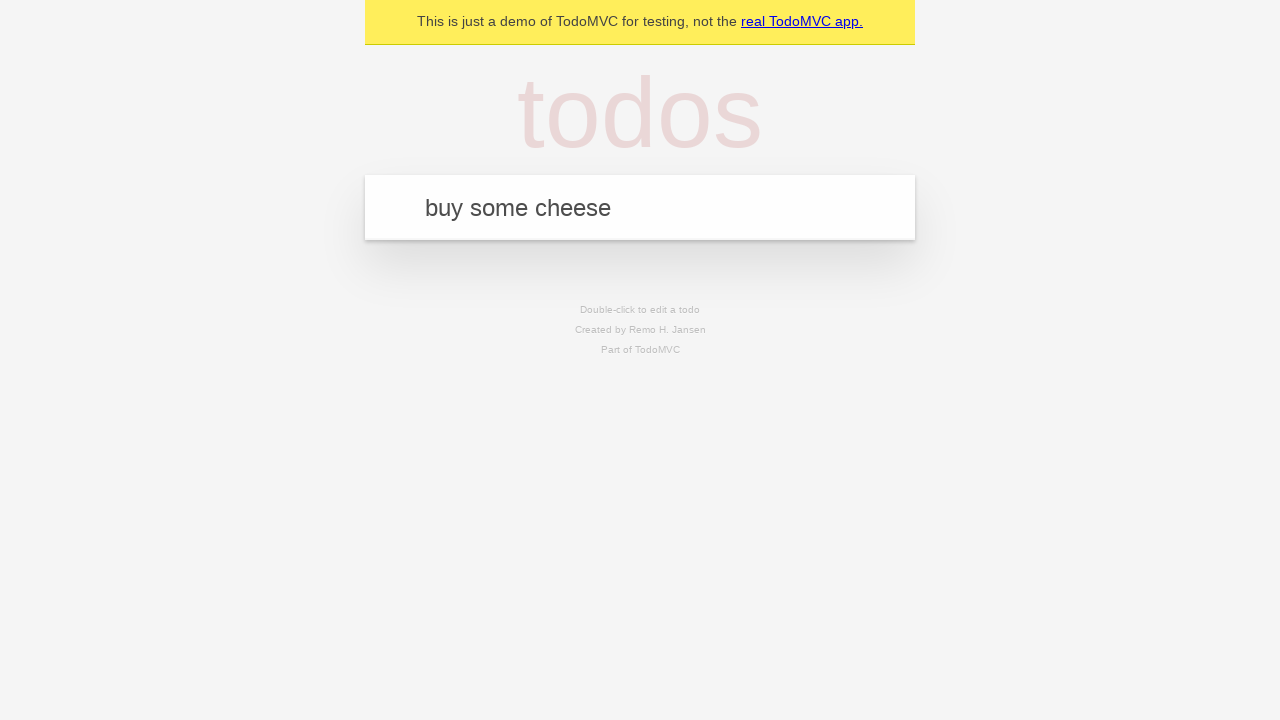

Pressed Enter to add first todo on internal:attr=[placeholder="What needs to be done?"i]
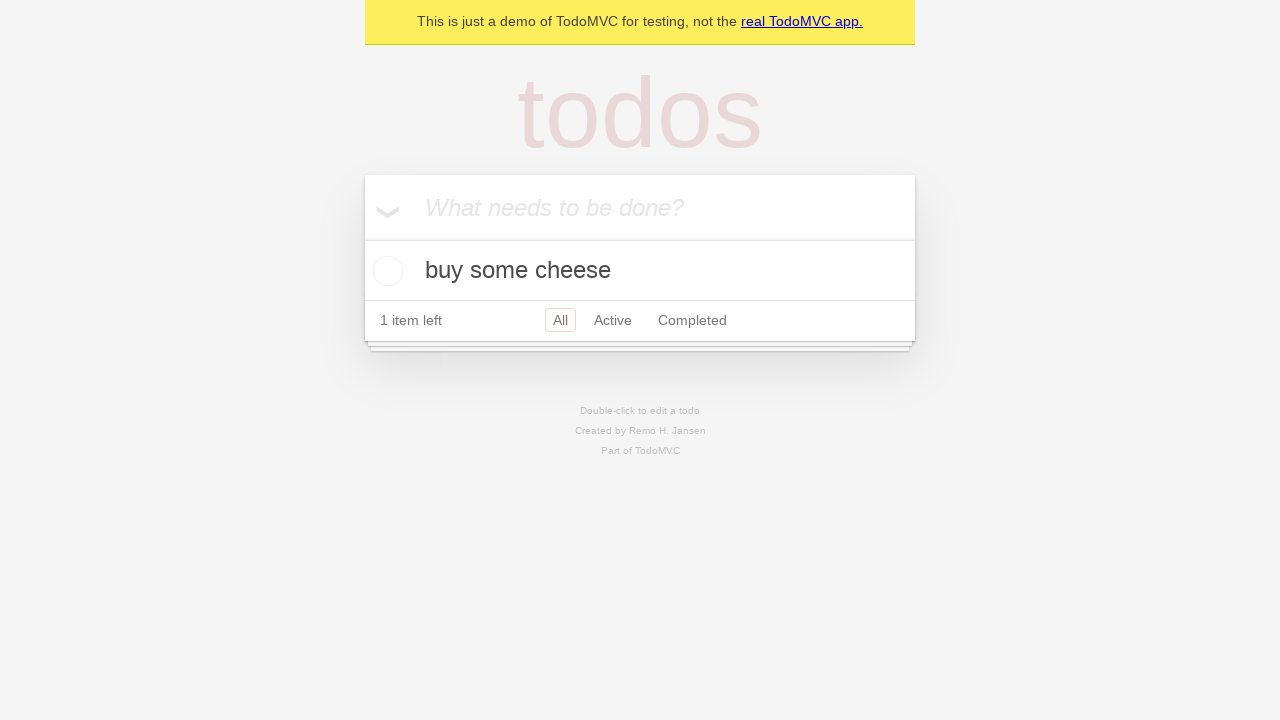

Filled input field with 'feed the cat' on internal:attr=[placeholder="What needs to be done?"i]
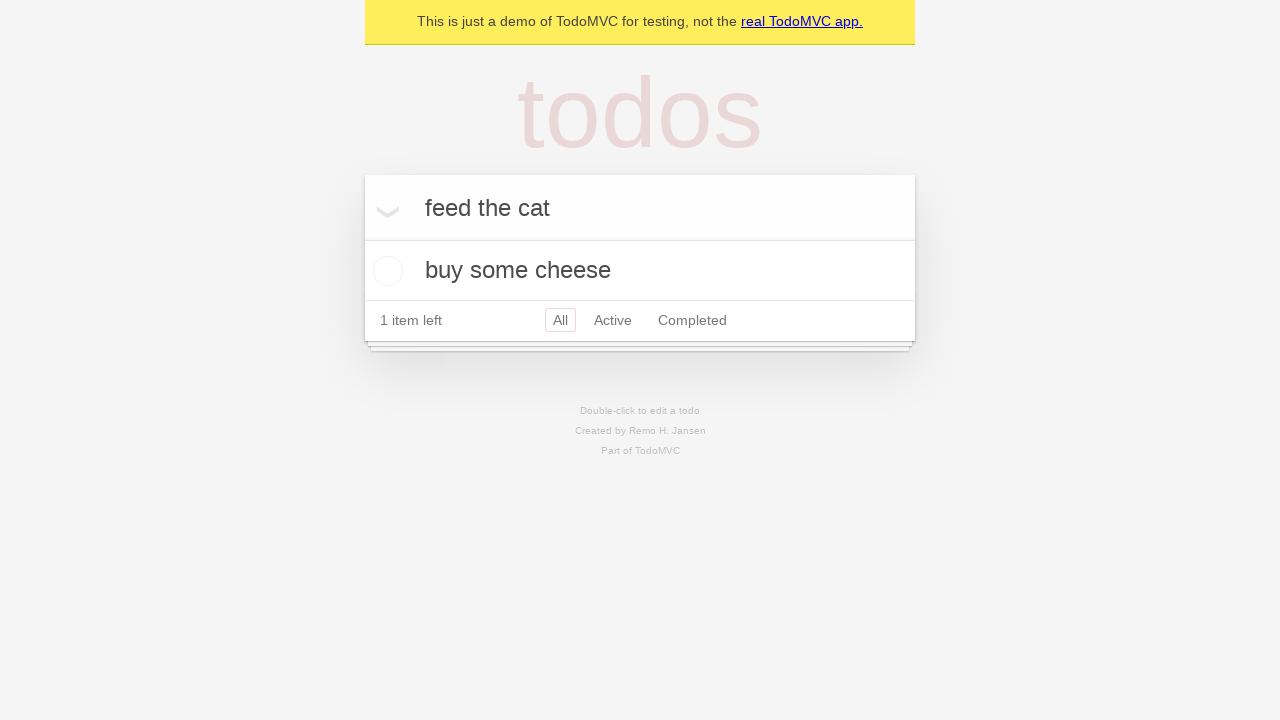

Pressed Enter to add second todo on internal:attr=[placeholder="What needs to be done?"i]
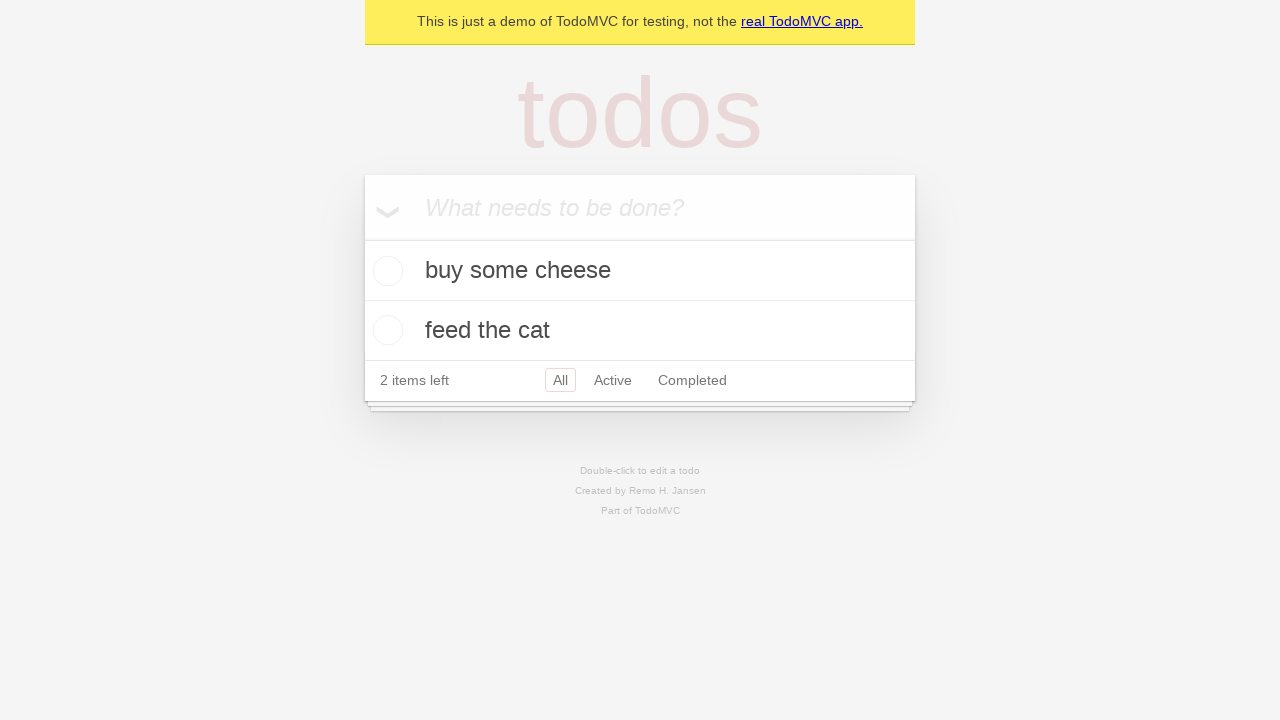

Filled input field with 'book a doctors appointment' on internal:attr=[placeholder="What needs to be done?"i]
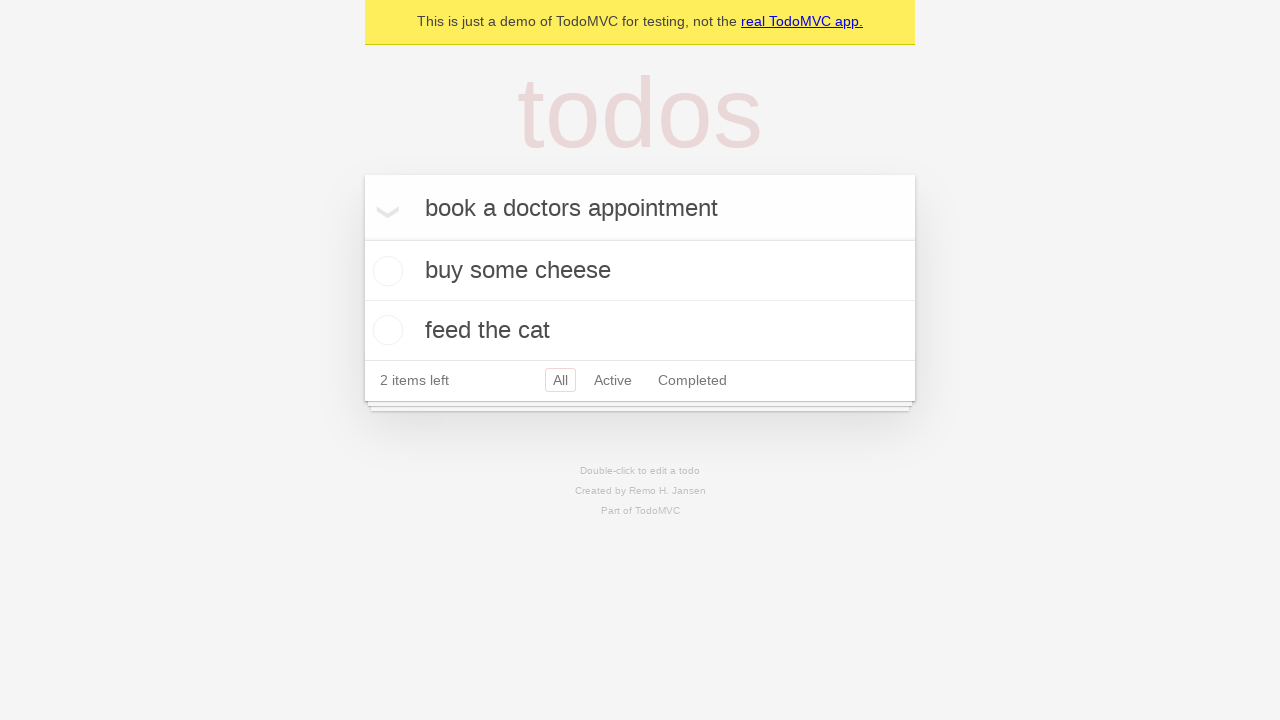

Pressed Enter to add third todo on internal:attr=[placeholder="What needs to be done?"i]
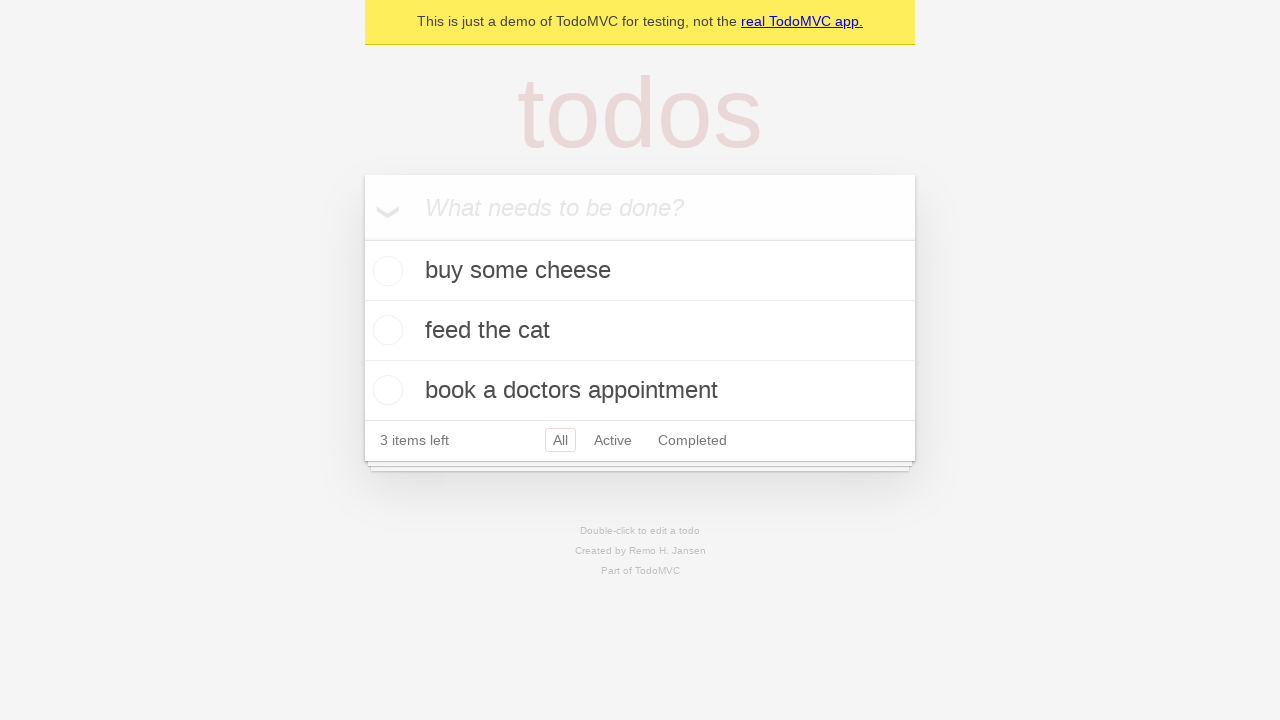

Double-clicked second todo to enter edit mode at (640, 331) on [data-testid='todo-item'] >> nth=1
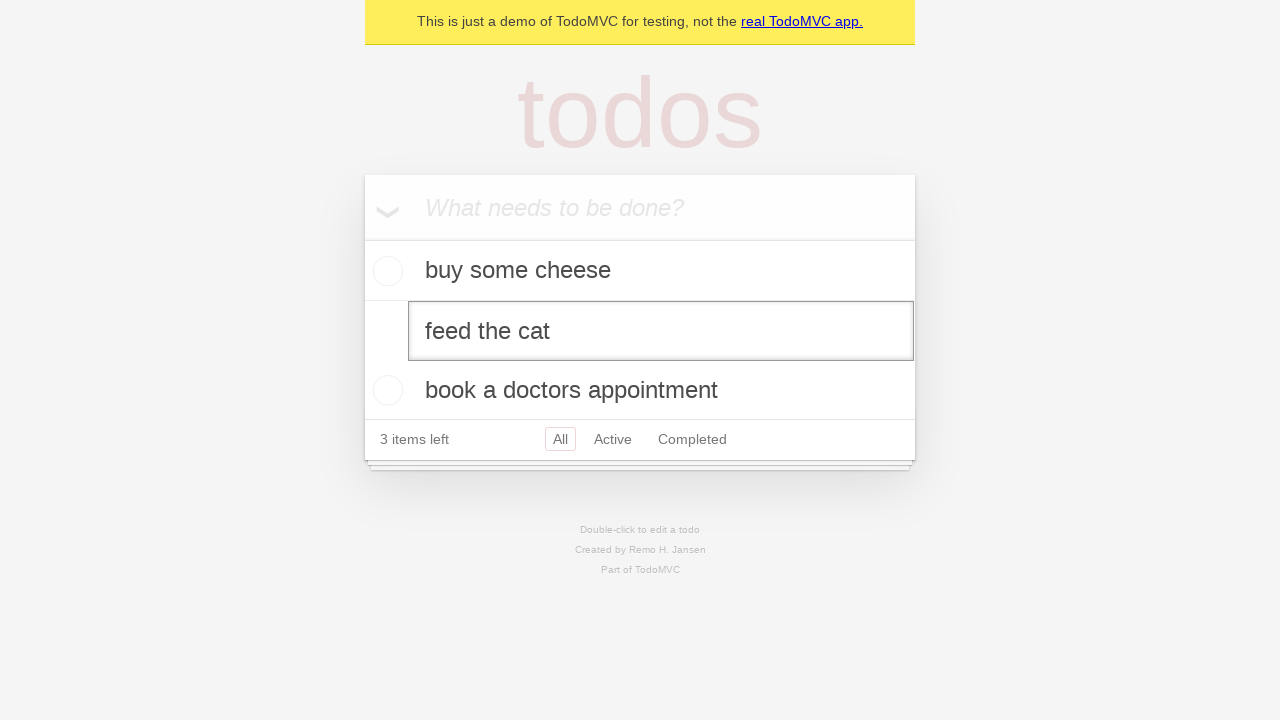

Filled edit textbox with 'buy some sausages' on [data-testid='todo-item'] >> nth=1 >> internal:role=textbox[name="Edit"i]
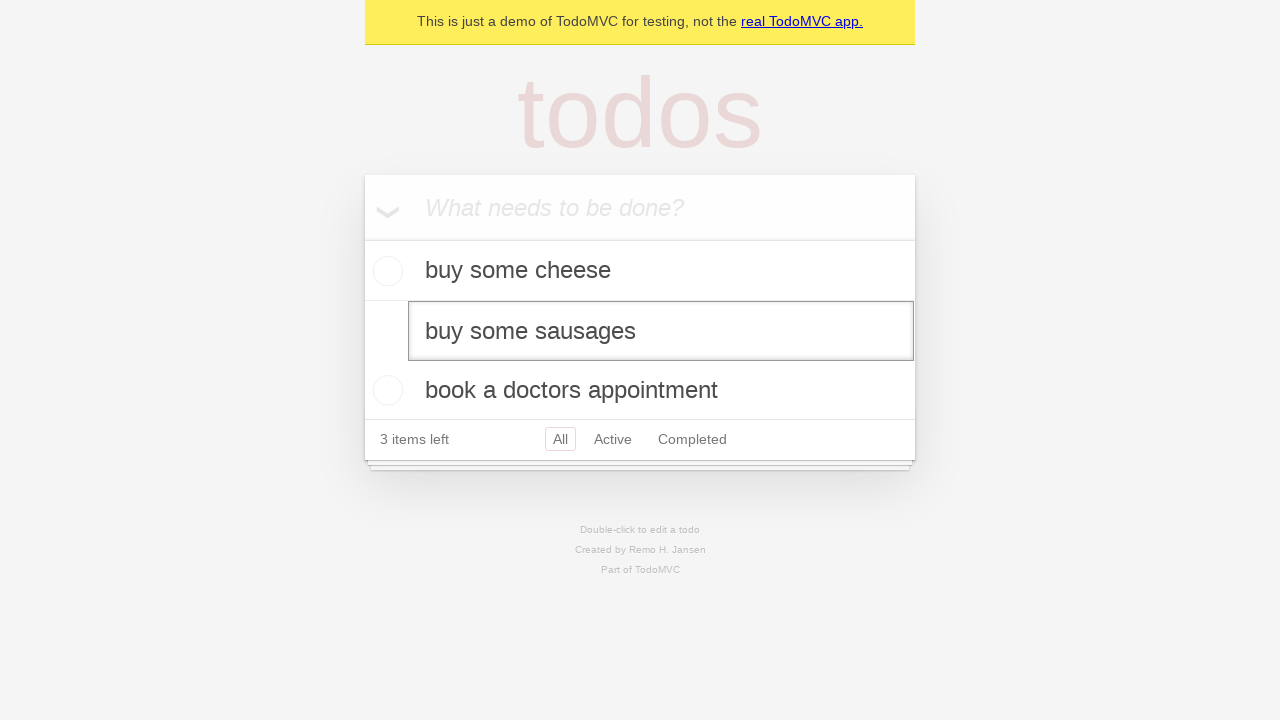

Pressed Escape key to cancel edit on [data-testid='todo-item'] >> nth=1 >> internal:role=textbox[name="Edit"i]
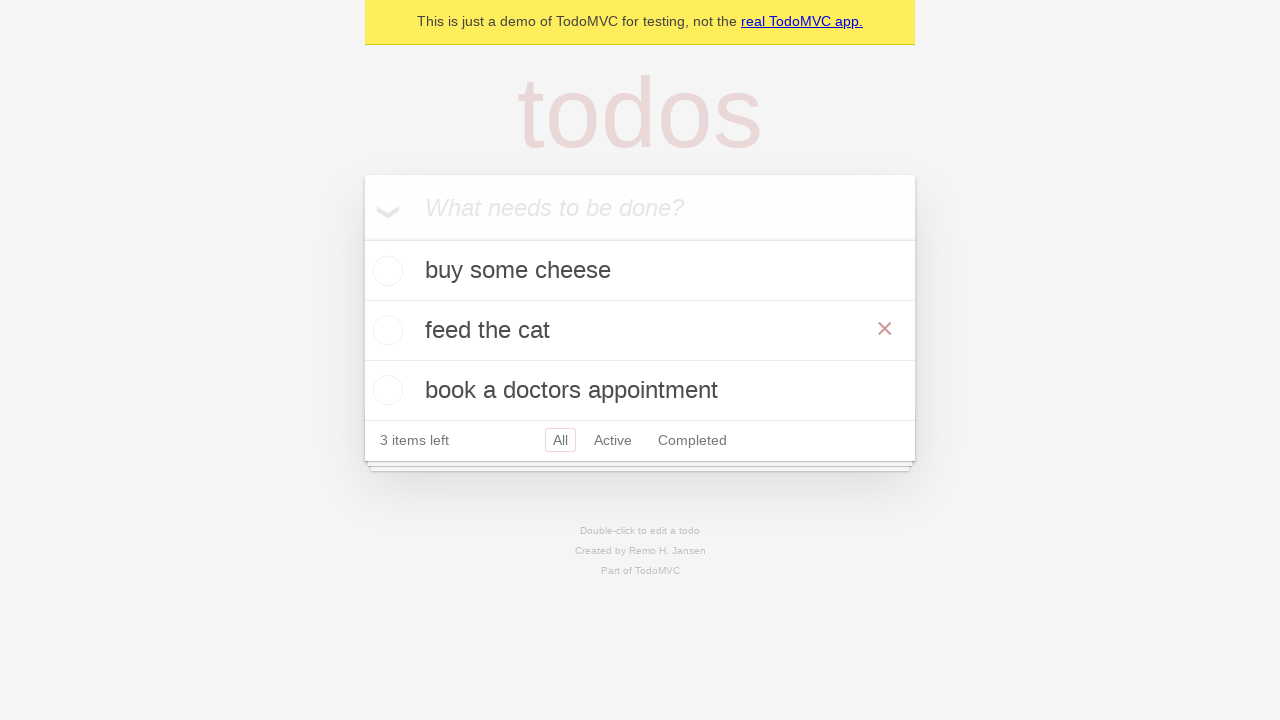

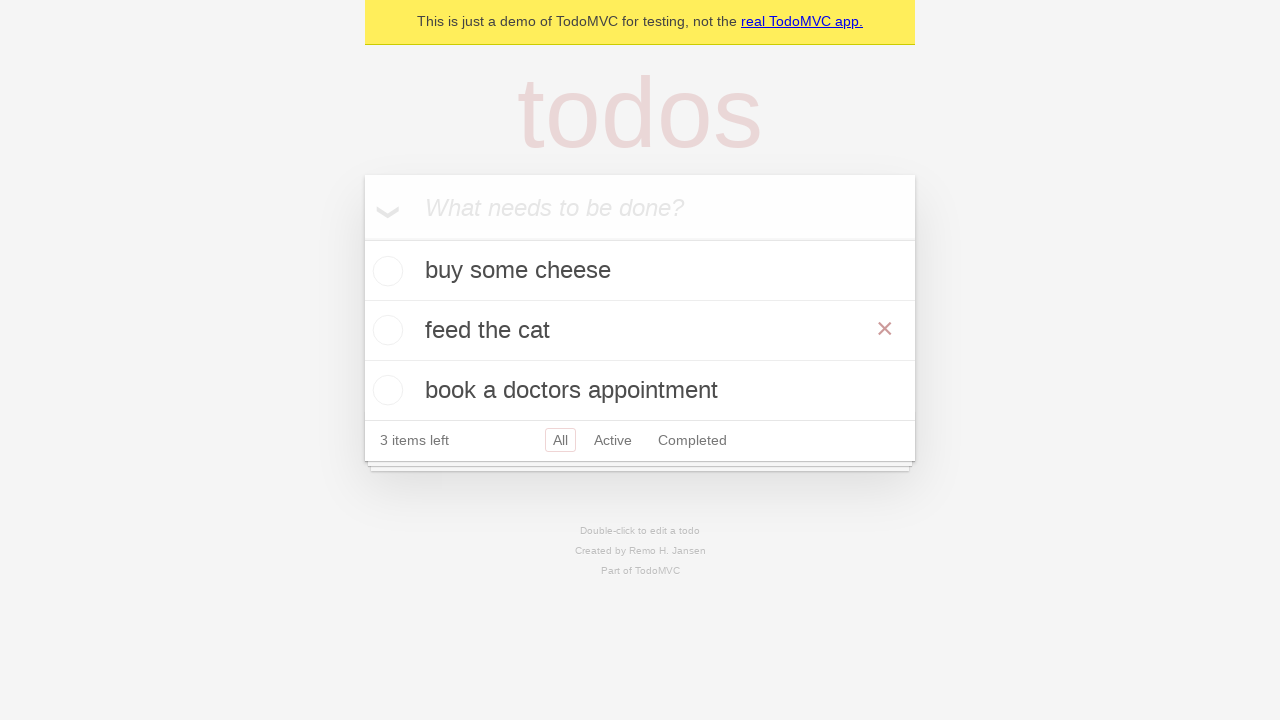